Tests opening a new browser window by clicking a link, switching to the new window to verify its content, then switching back to the original window and verifying its content.

Starting URL: https://the-internet.herokuapp.com/windows

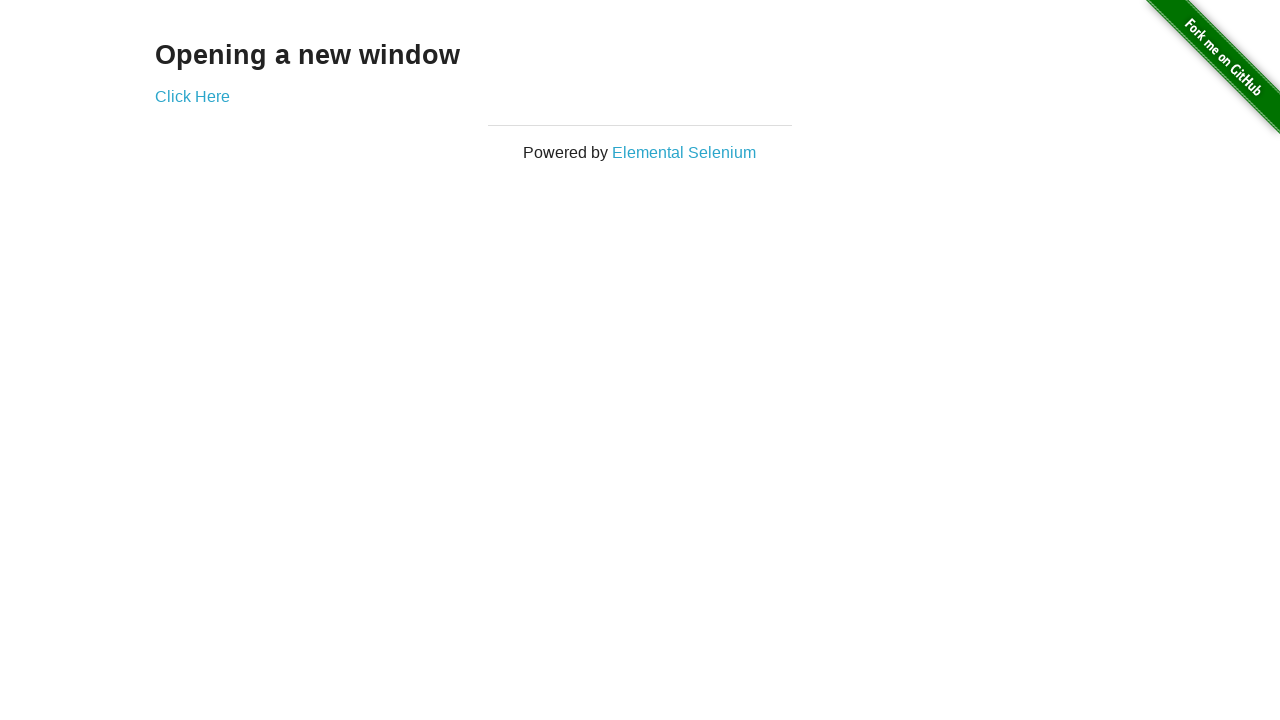

Clicked 'Click Here' link to open new window at (192, 96) on text=Click Here
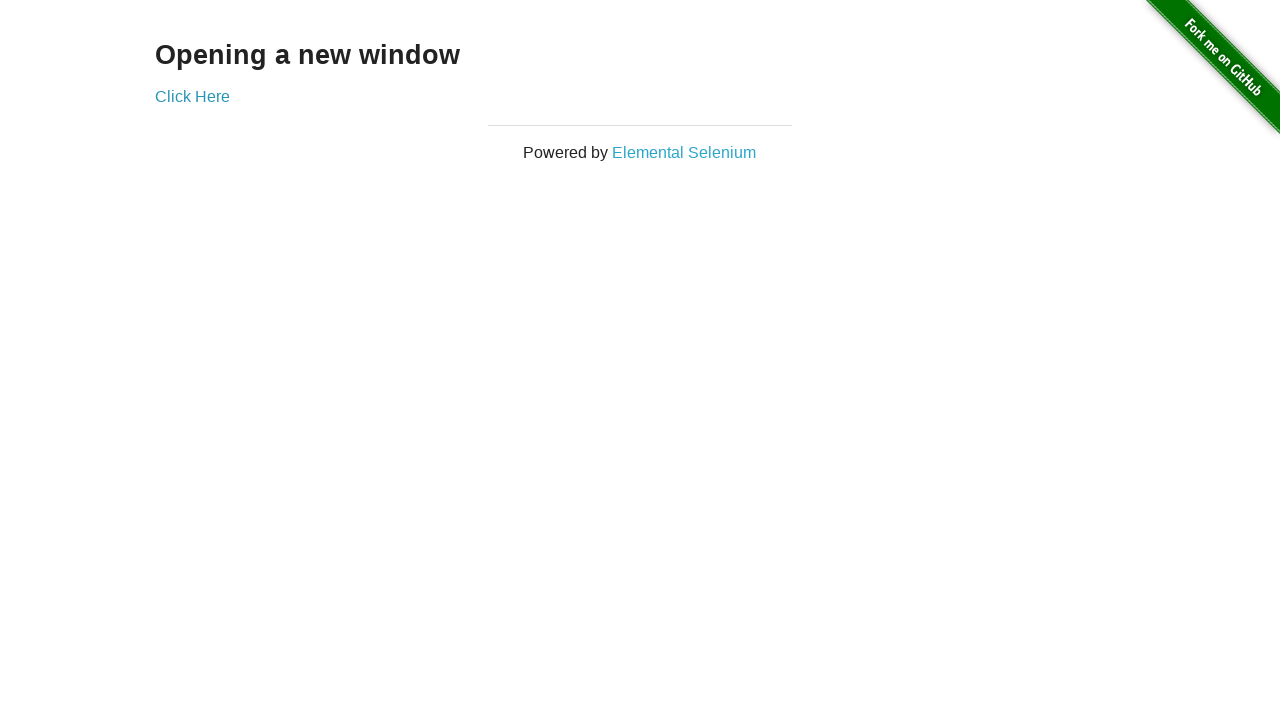

New window opened and captured at (192, 96) on text=Click Here
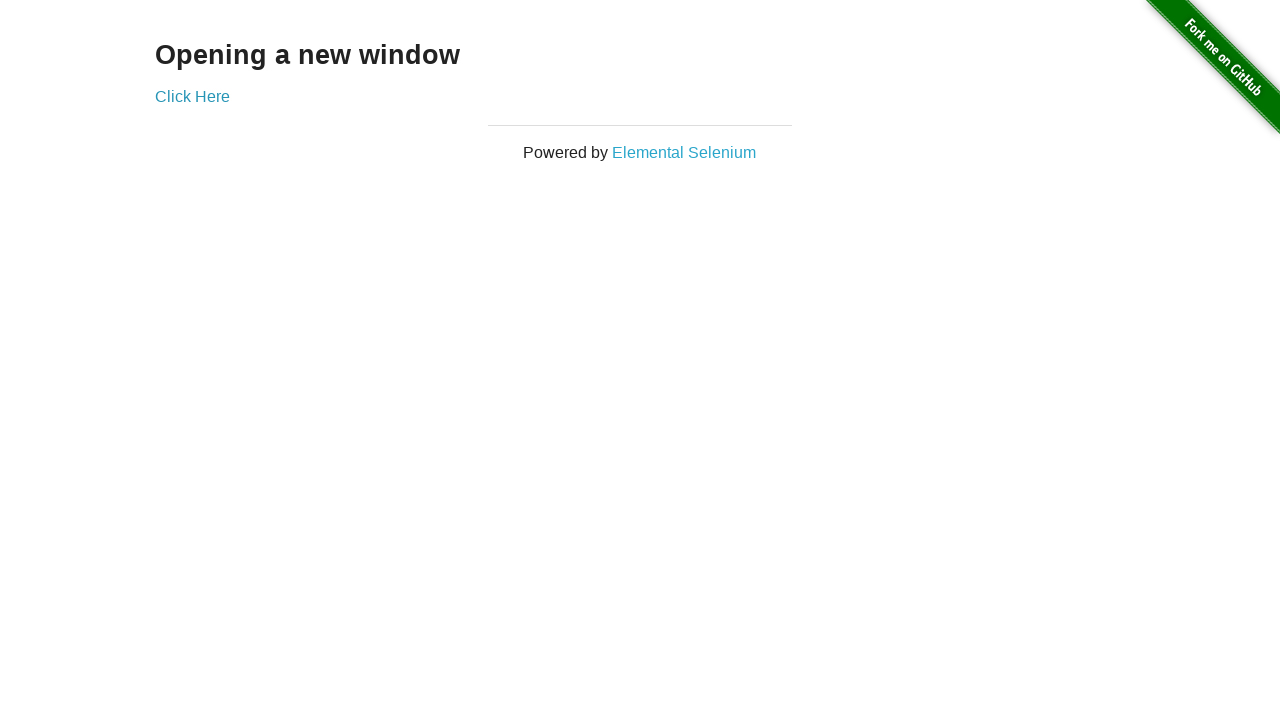

Obtained reference to new page object
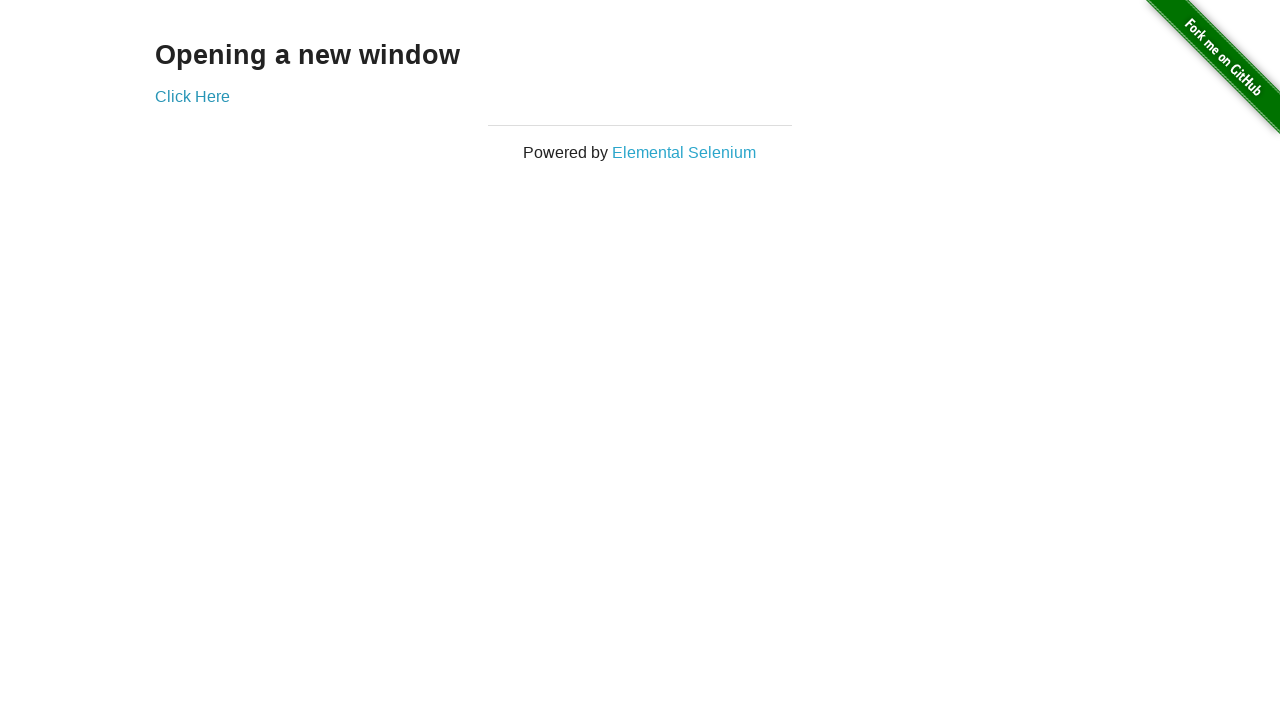

New window page loaded completely
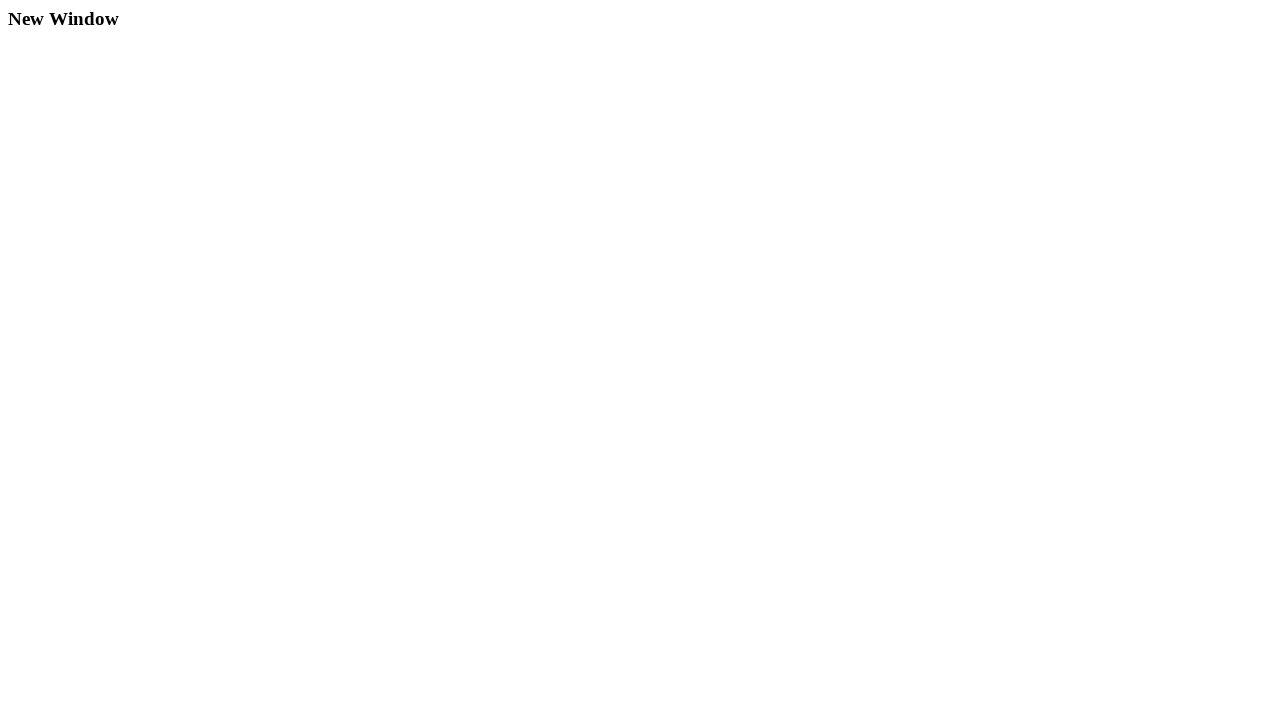

Verified new window contains heading 'New Window'
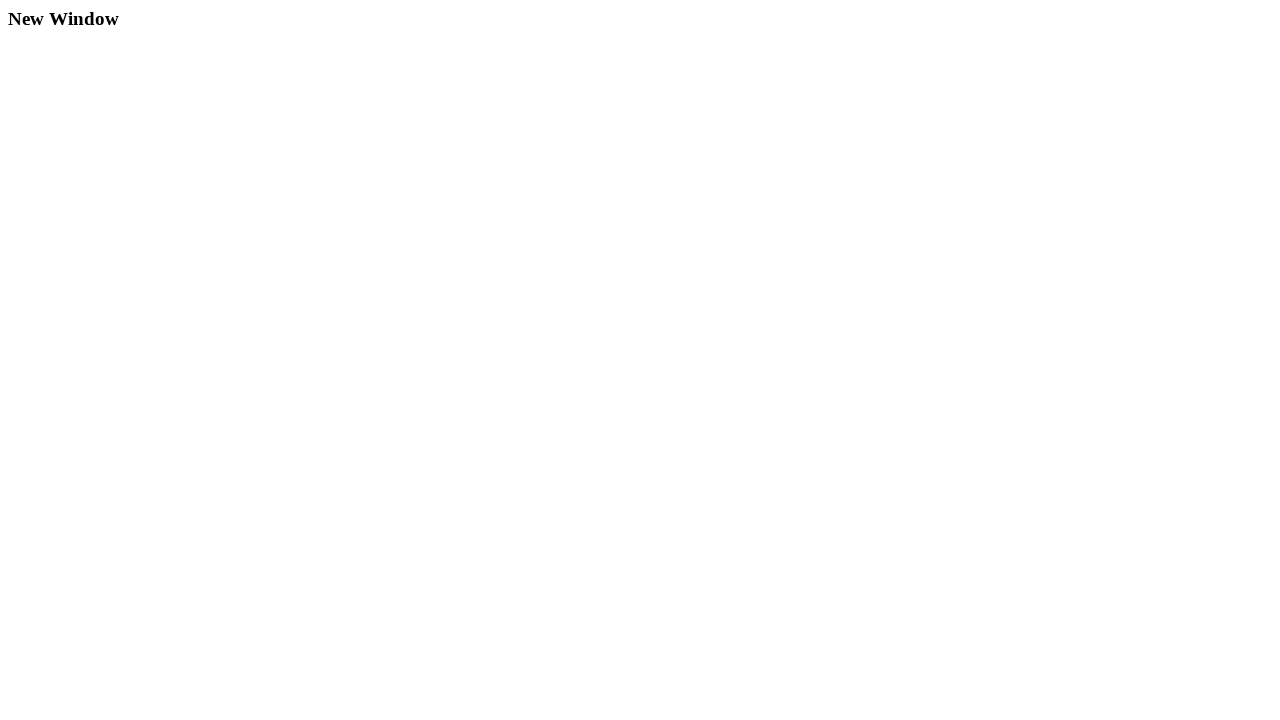

Closed the new window
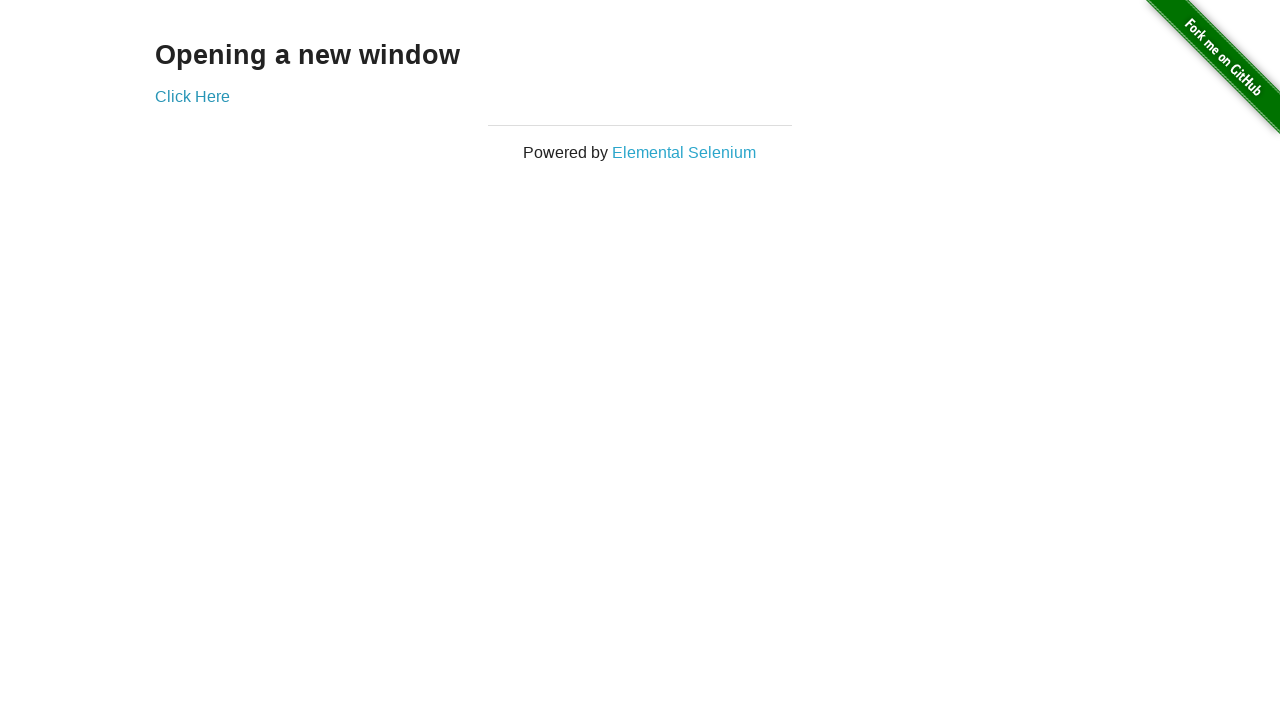

Verified original window contains heading 'Opening a new window'
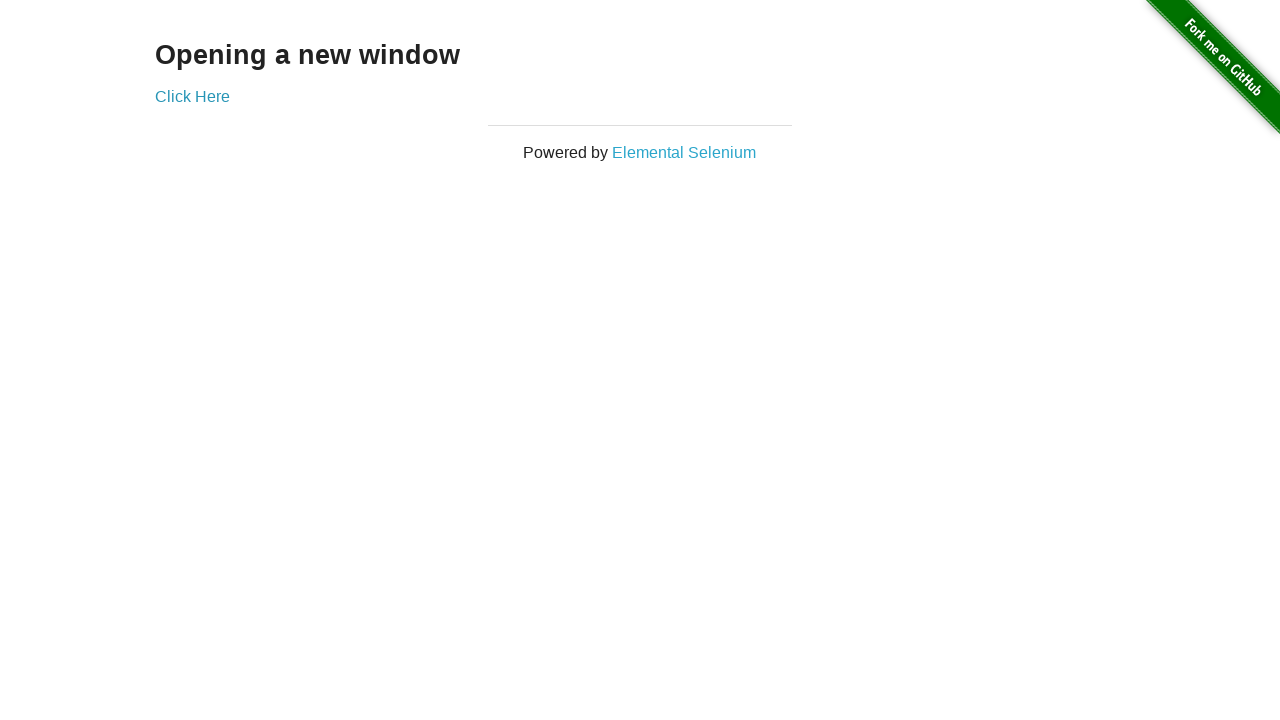

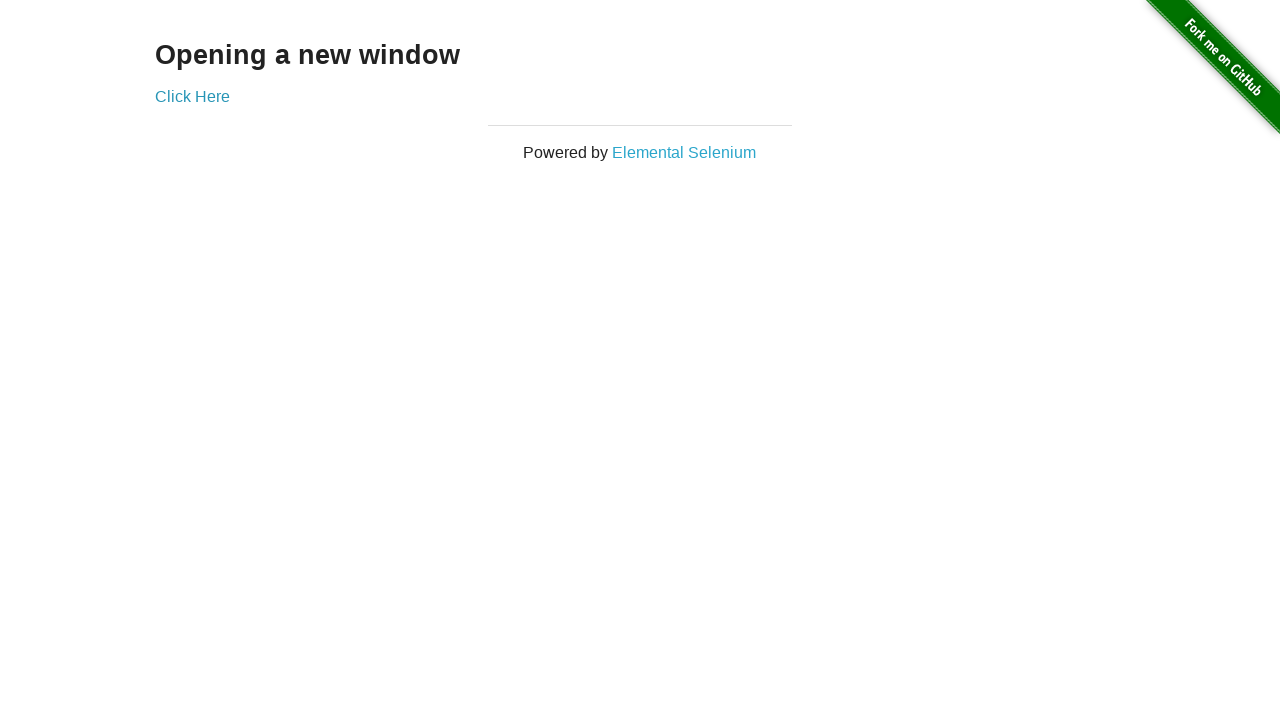